Tests checkbox clicking and drag-and-drop functionality on a demo page by clicking a checkbox and dragging a logo element to different drop zones

Starting URL: https://seleniumbase.io/demo_page

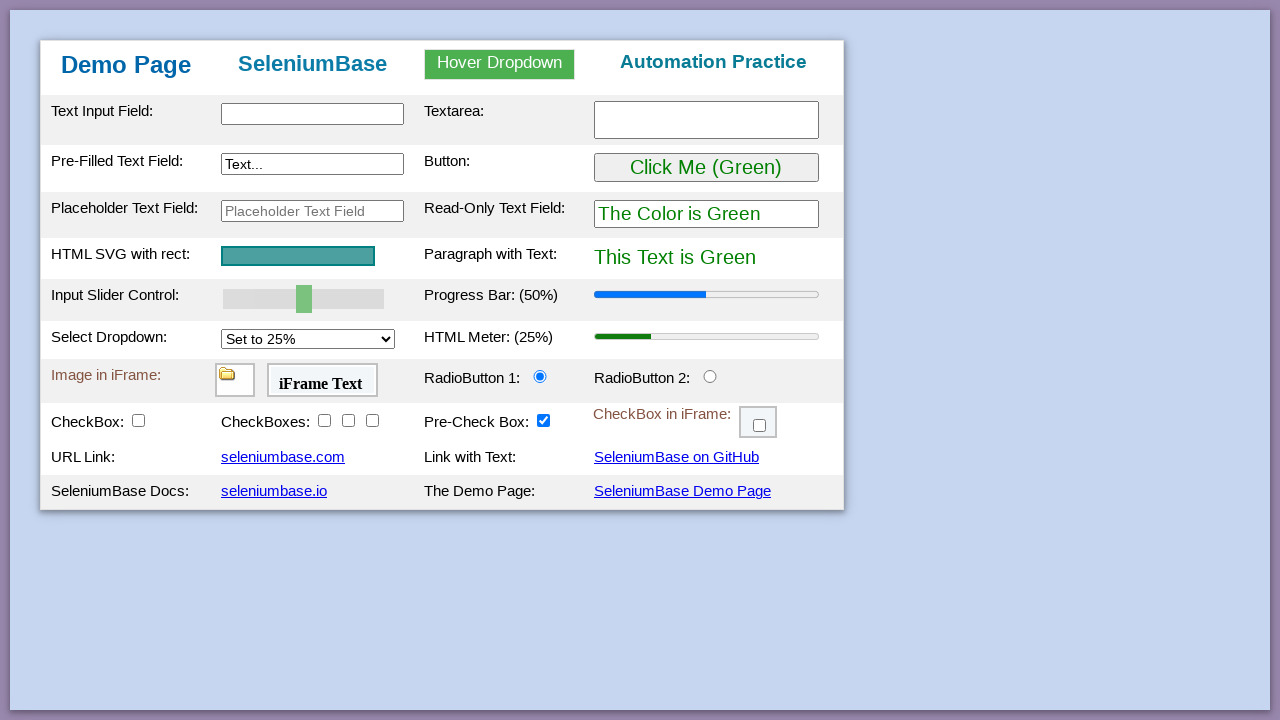

Clicked the first checkbox at (138, 420) on #checkBox1
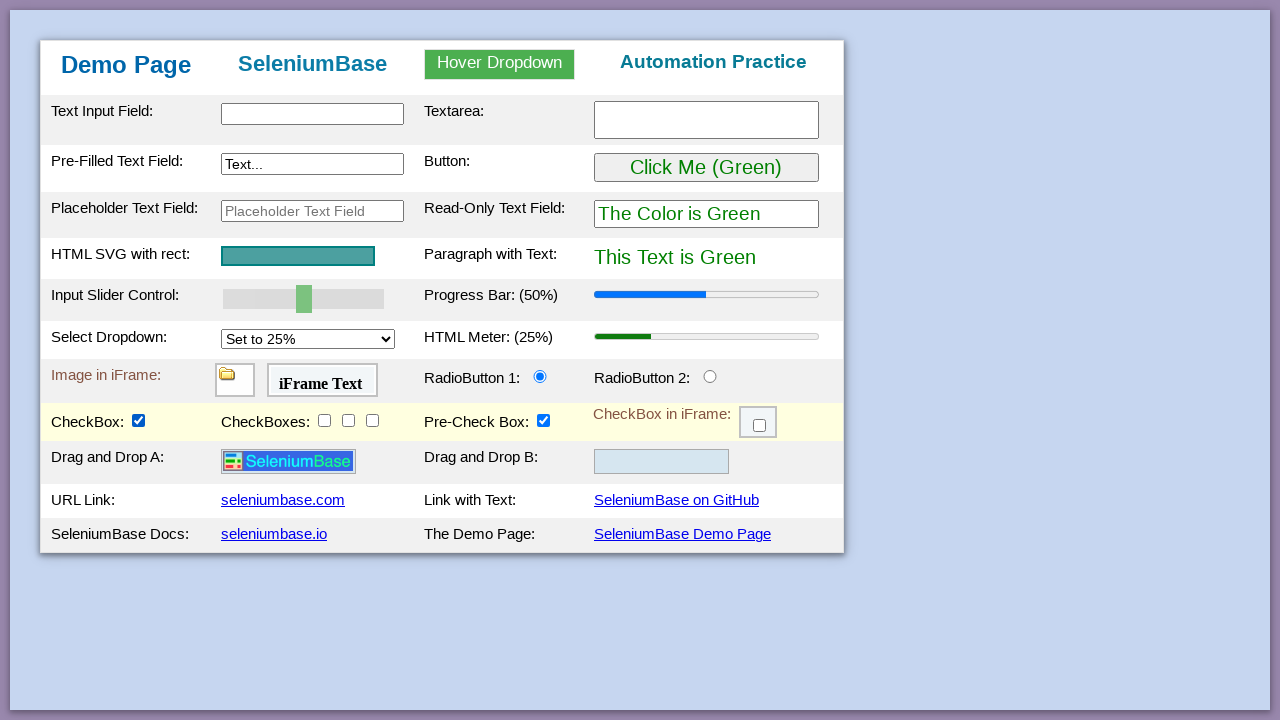

Clicked on the logo element at (288, 461) on #logo
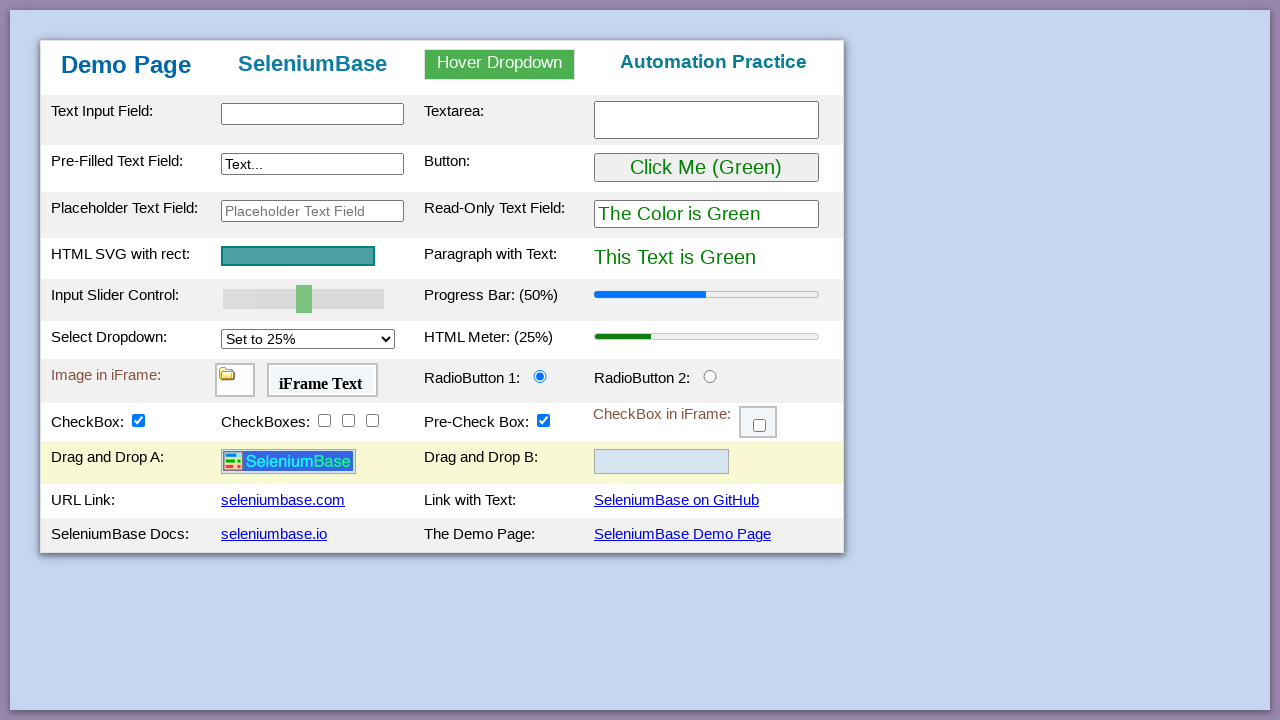

Dragged logo to first drop zone at (288, 462)
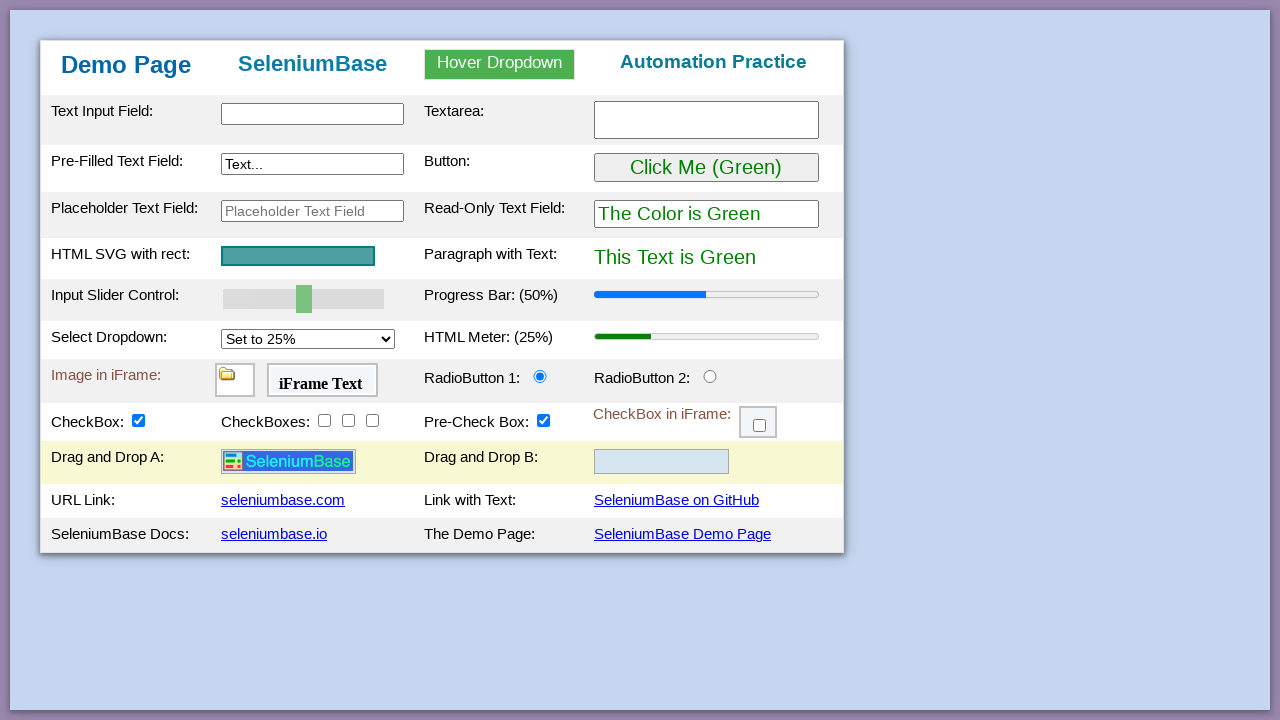

Dragged logo to second drop zone at (662, 462)
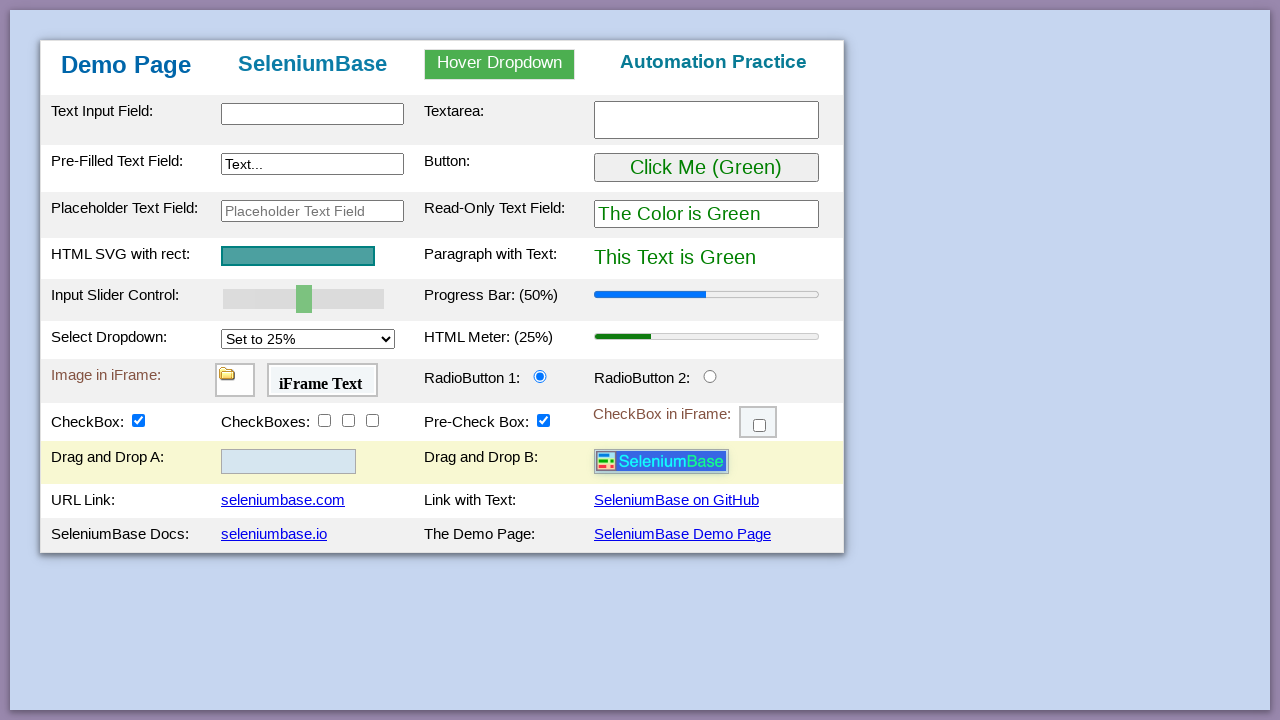

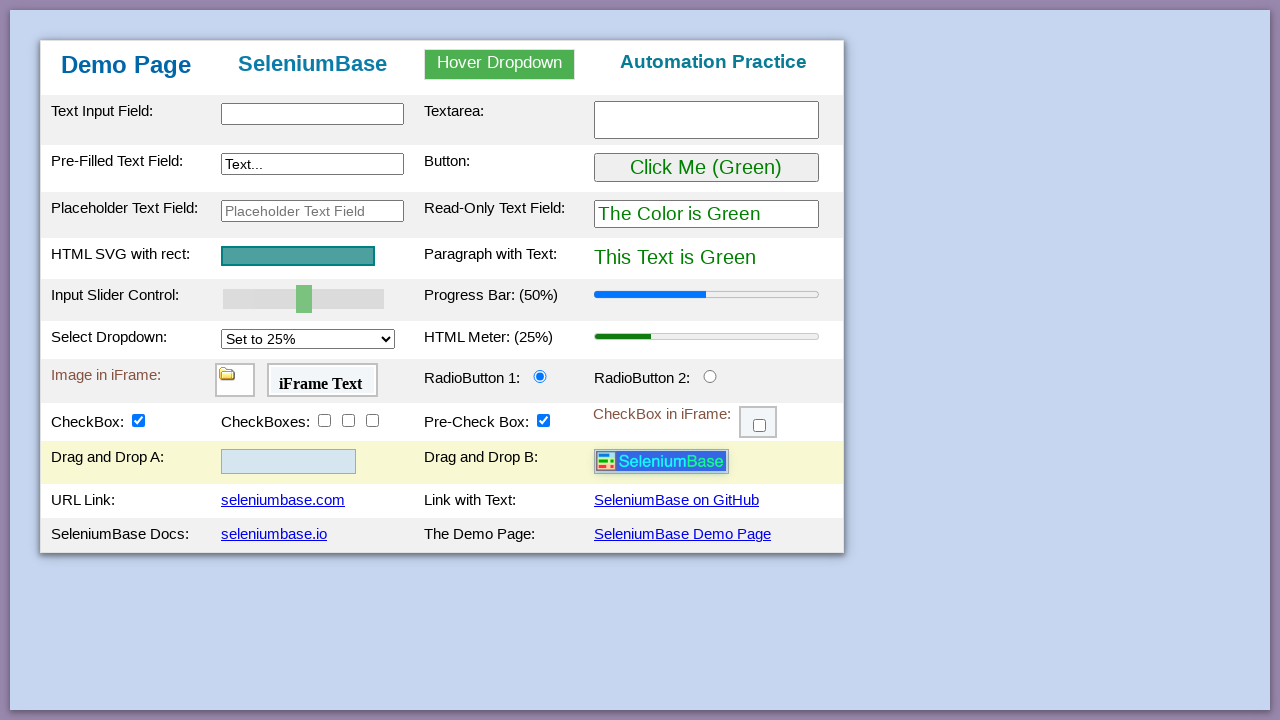